Navigates to BBVA exchange rate pages and verifies that USD and EUR sell rate elements are displayed

Starting URL: https://www.pesomxn.com/dolar-a-peso/bbva-bancomer

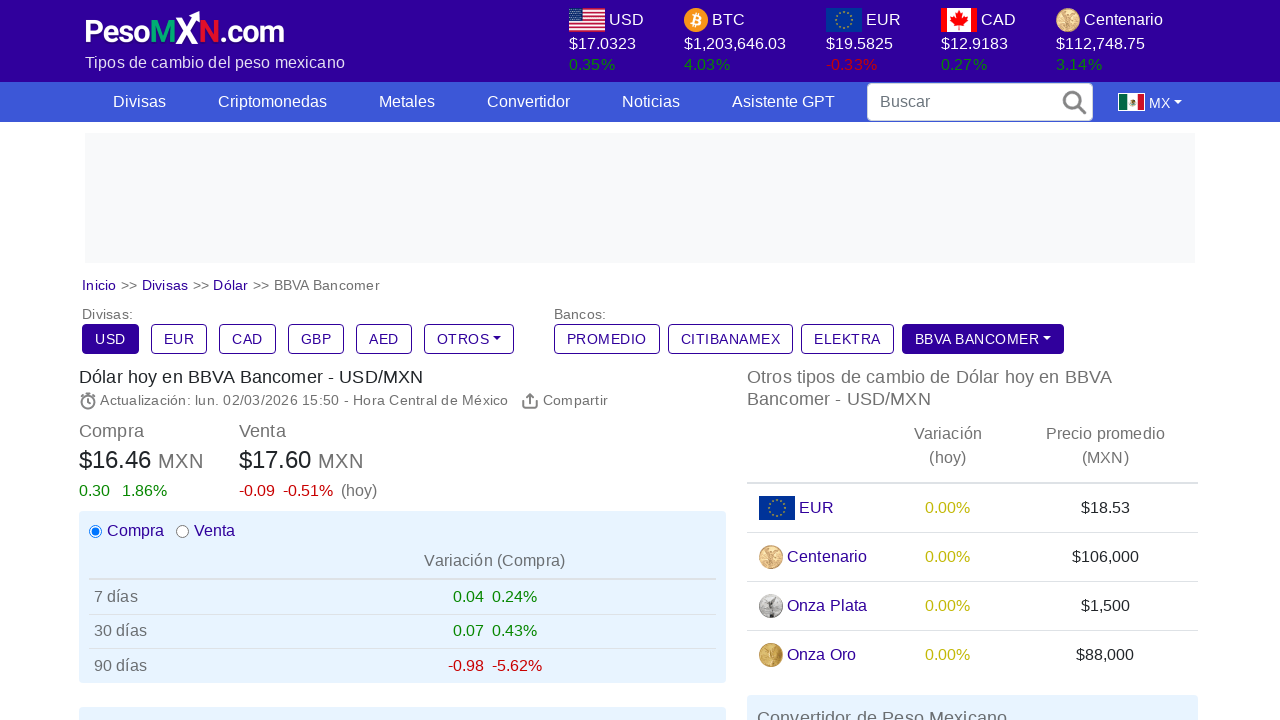

Waited for initial page to reach network idle state
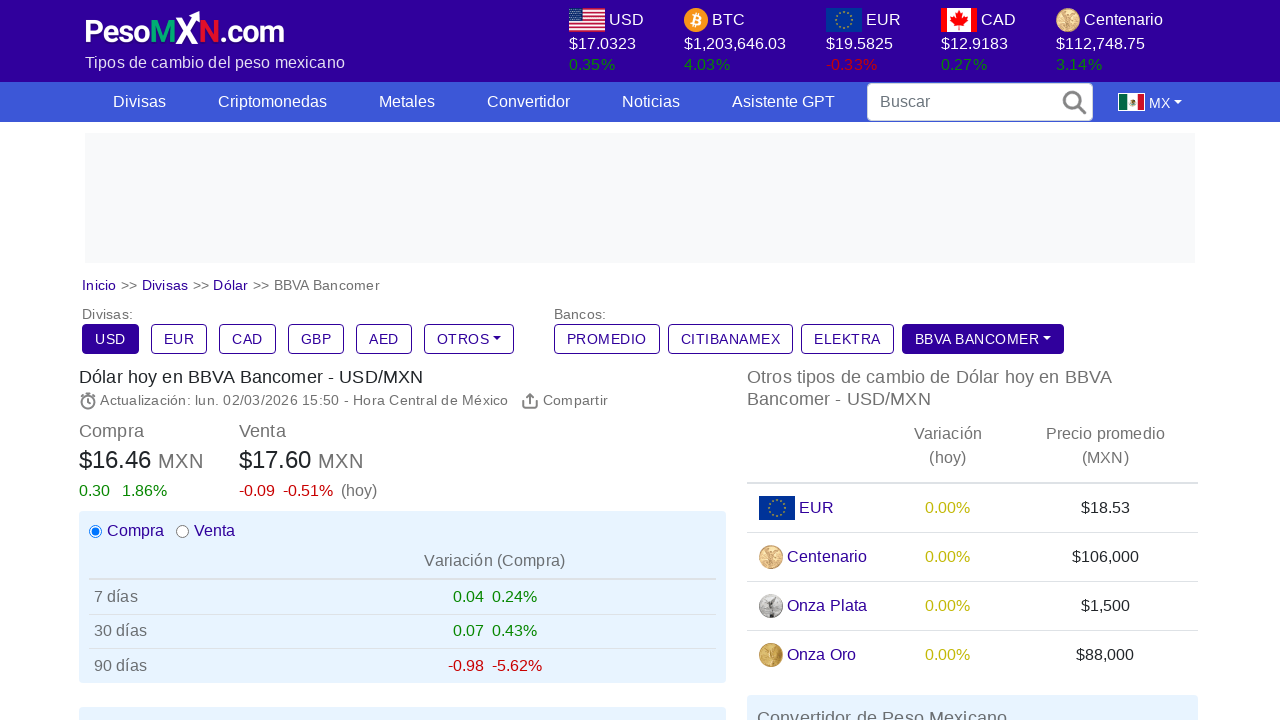

USD sell rate element (#mx-venta) is present and displayed
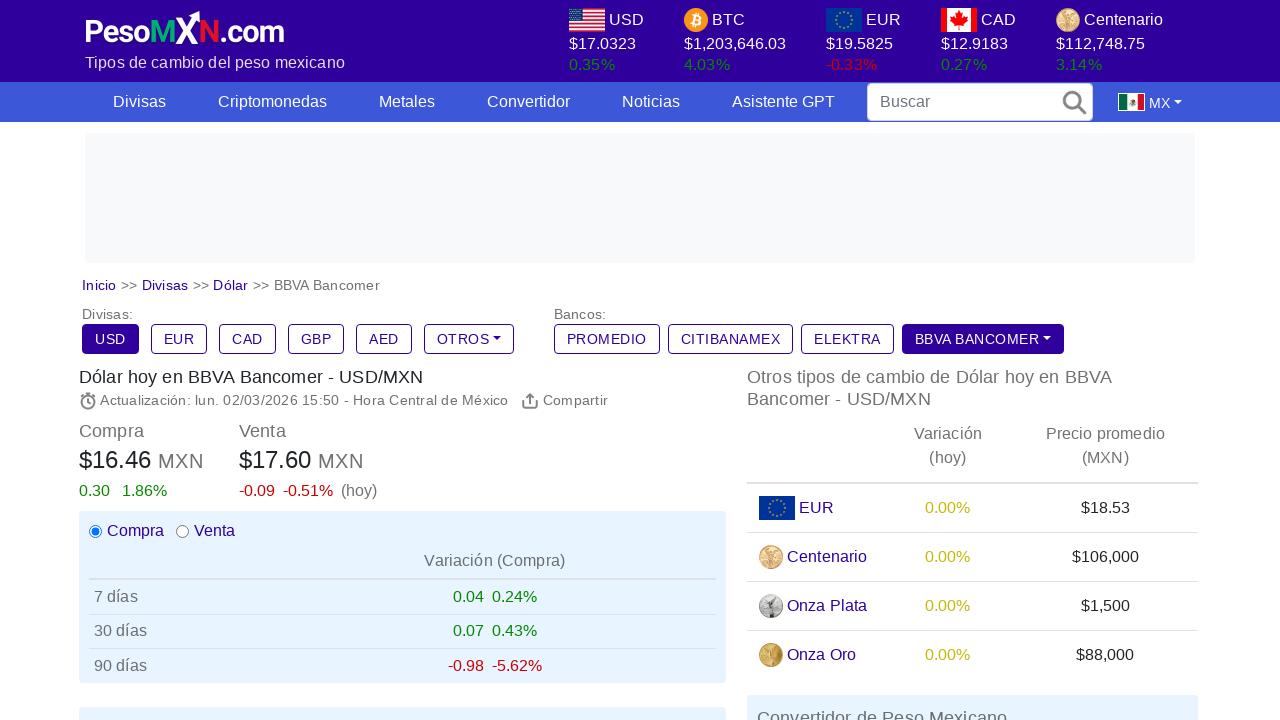

Navigated to BBVA EUR to MXN exchange rate page
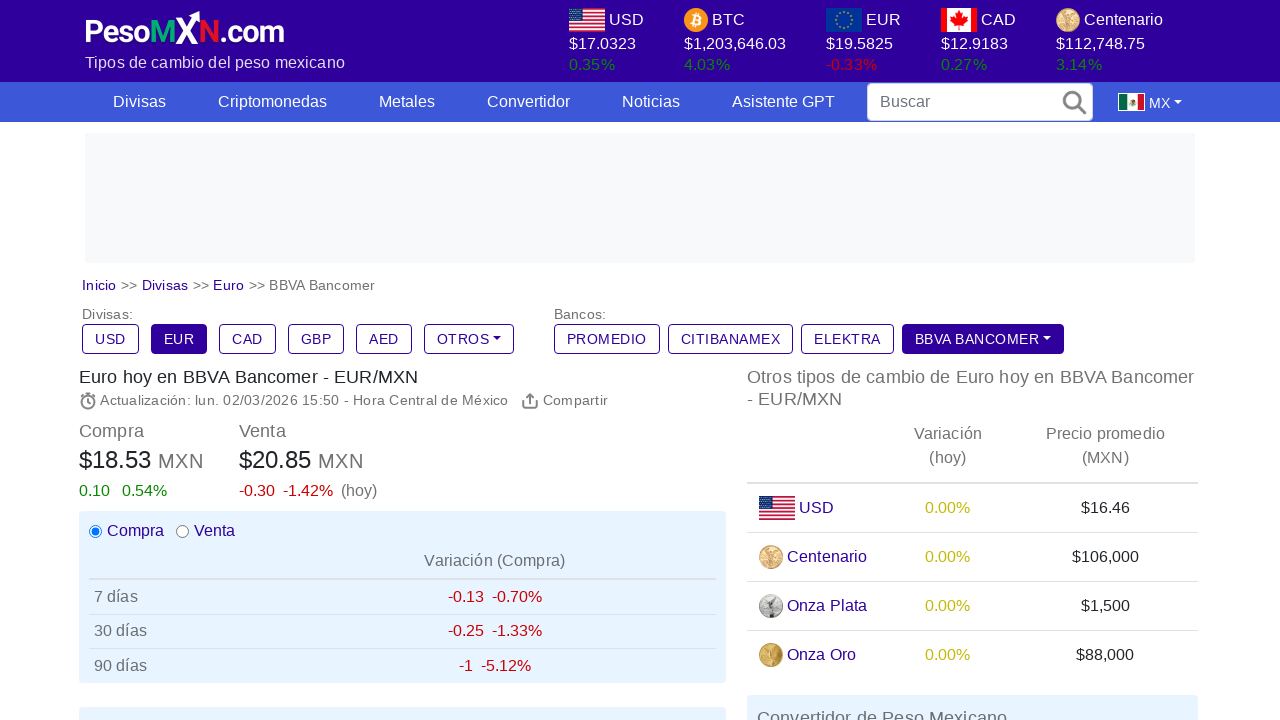

Waited for EUR rate page to reach network idle state
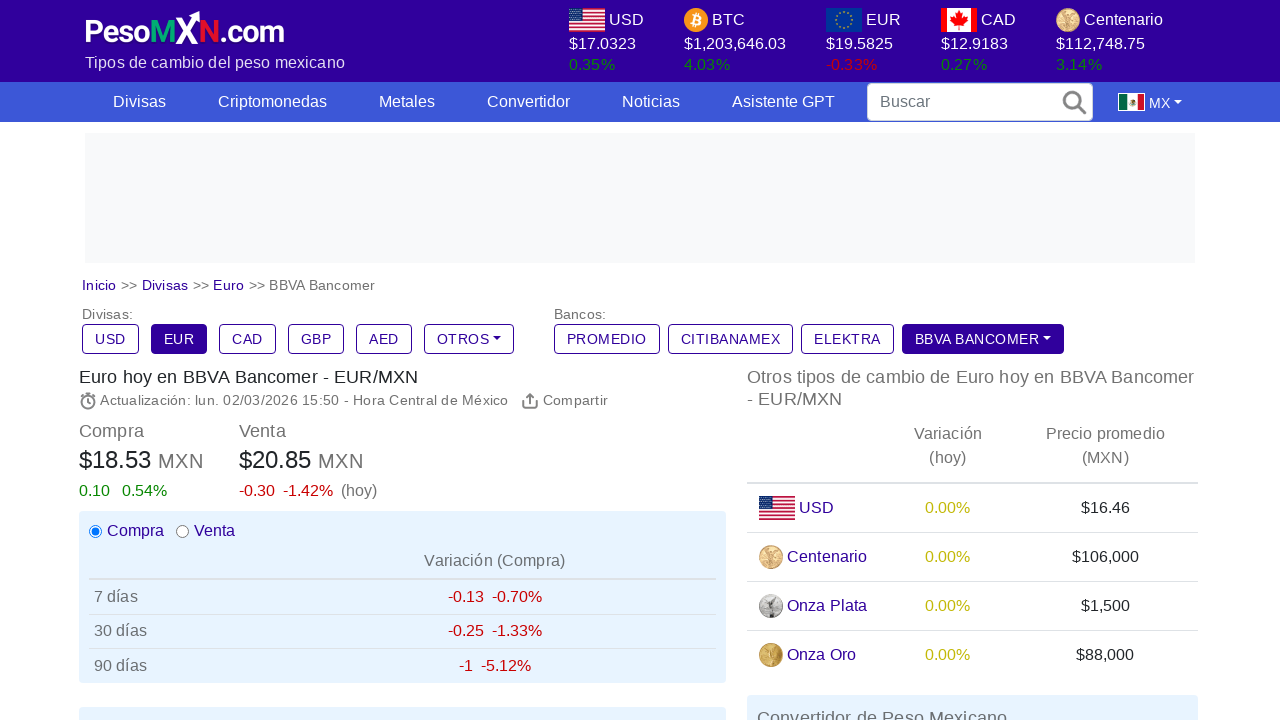

EUR sell rate element (#mx-venta) is present and displayed
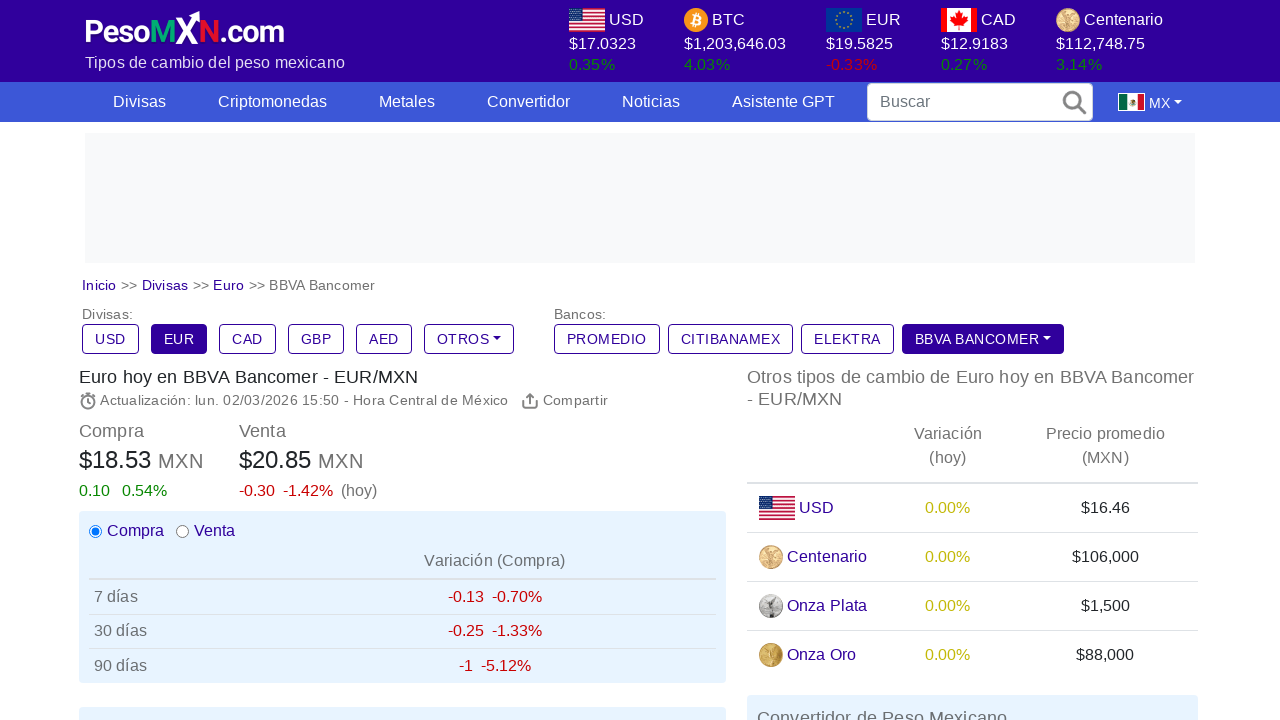

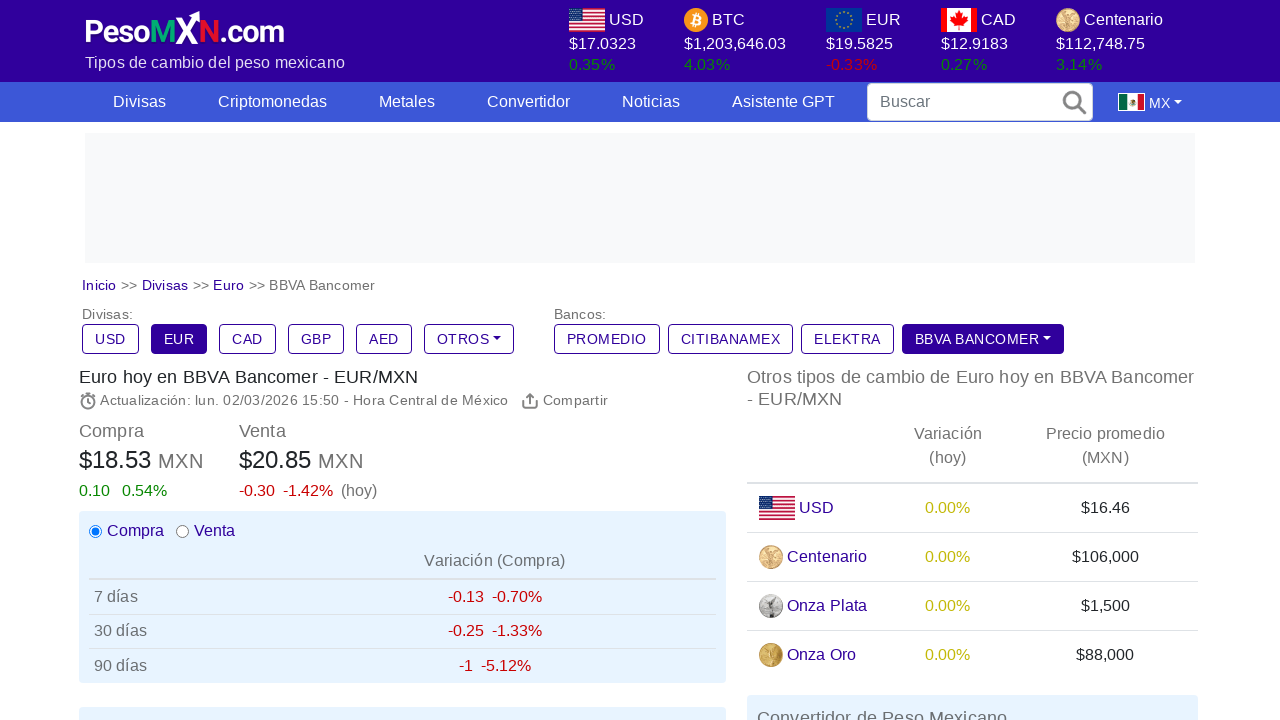